Clicks on the Careers link to navigate to the careers page

Starting URL: https://saucelabs.com/

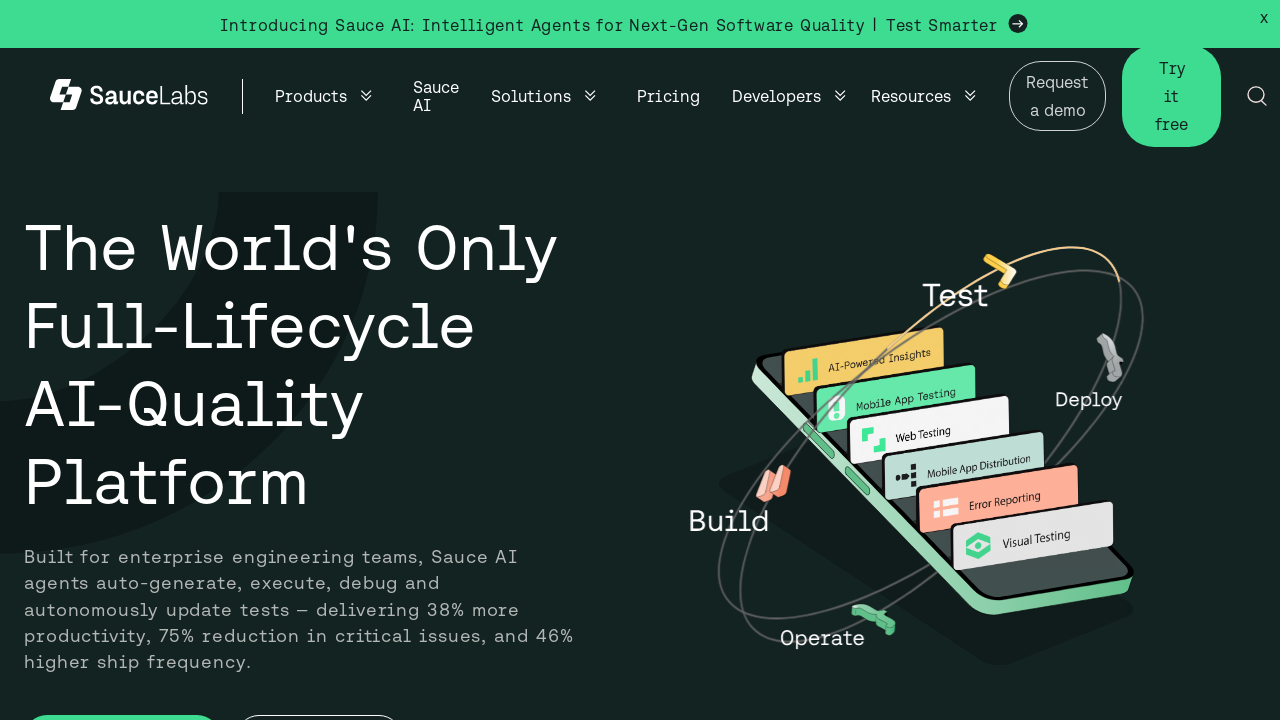

Clicked on the Careers link to navigate to the careers page at (1102, 360) on a:has-text('Careers')
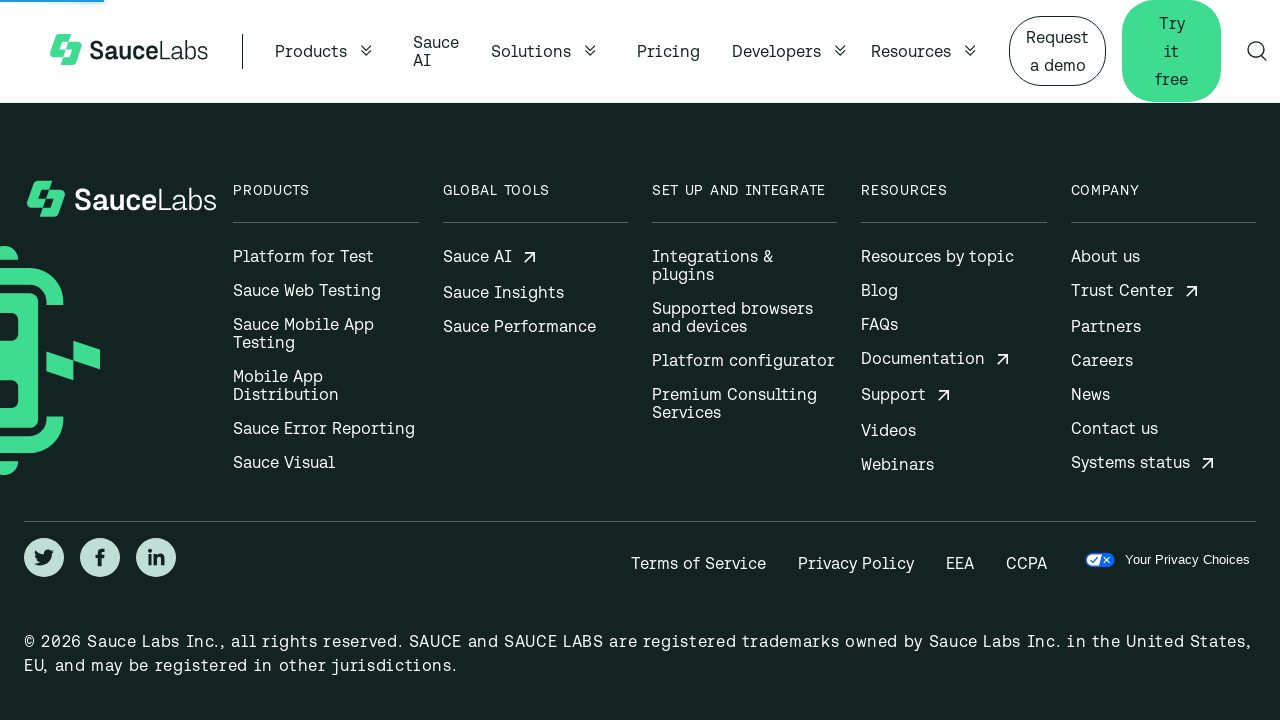

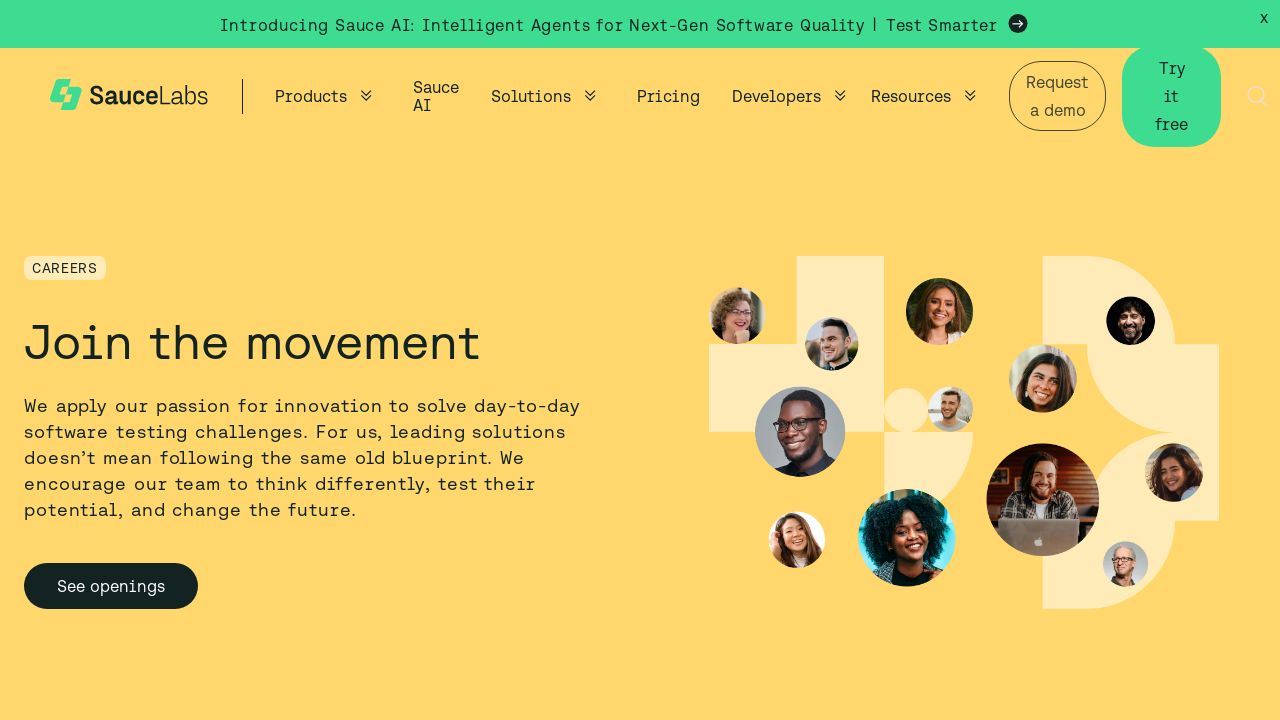